Tests checkbox functionality by checking and unchecking multiple checkboxes and verifying their states

Starting URL: https://artoftesting.com/samplesiteforselenium

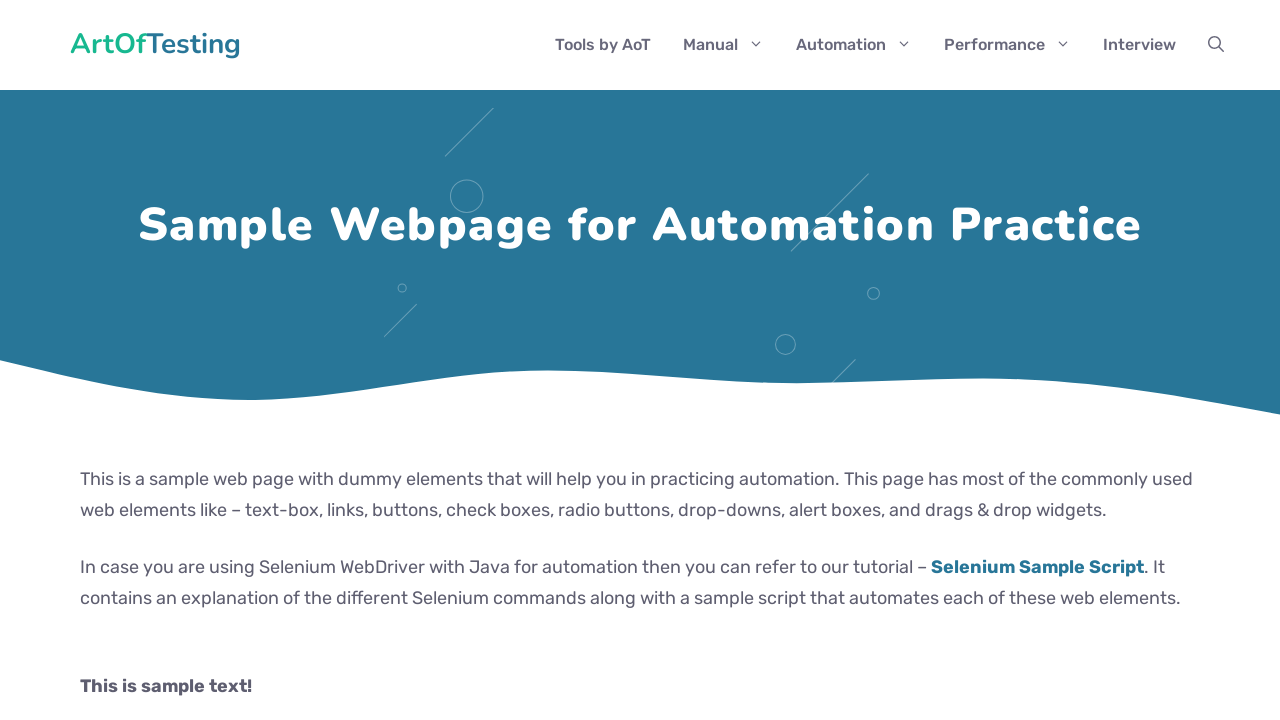

Automation checkbox became visible
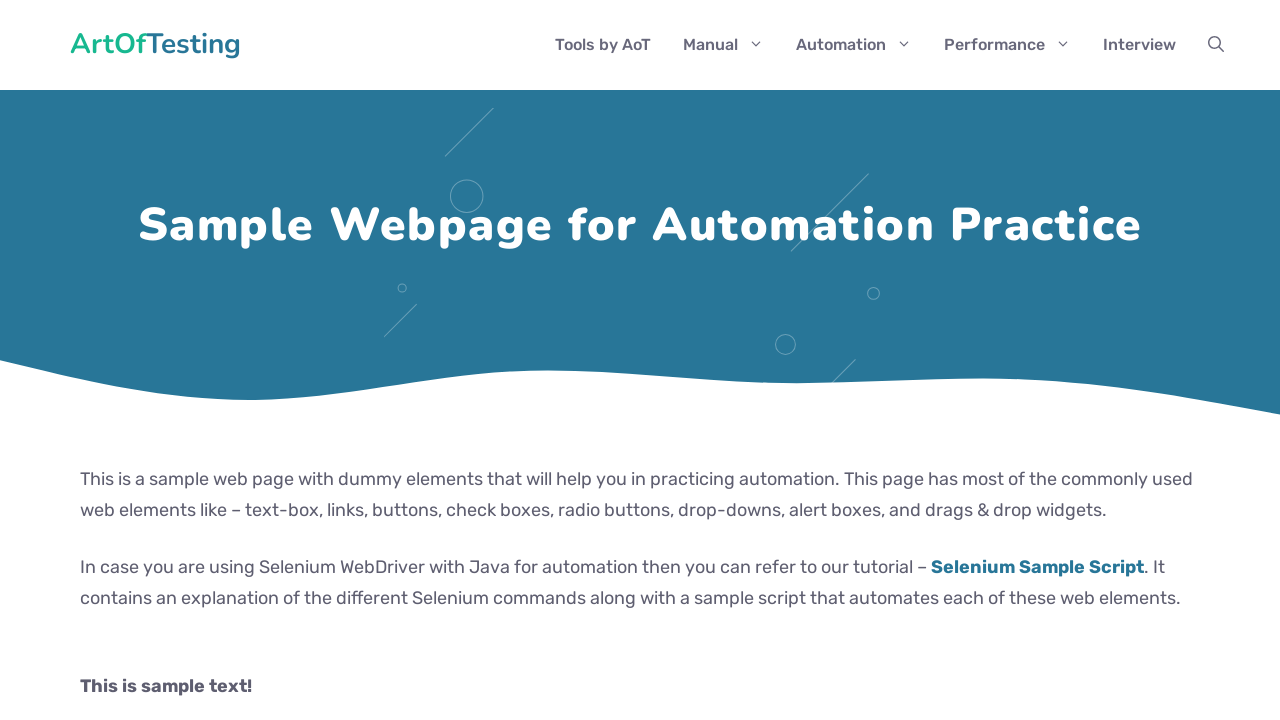

Performance checkbox became visible
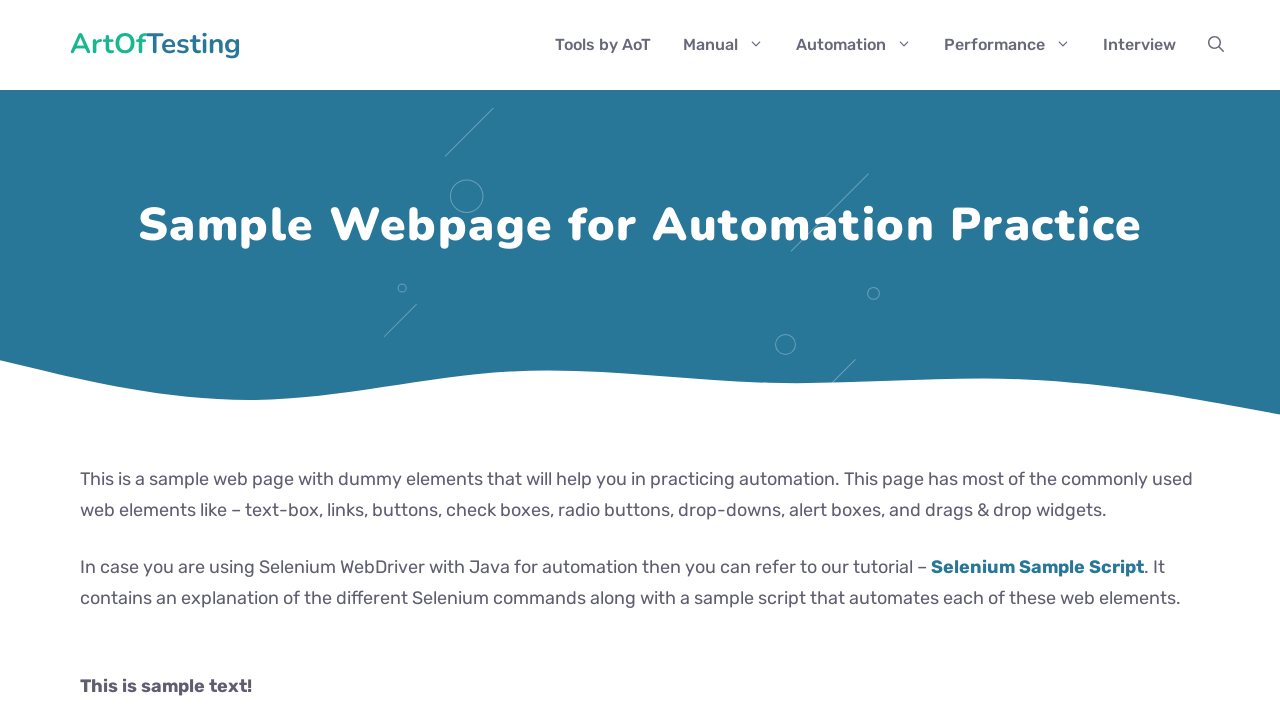

Checked Automation checkbox at (86, 360) on .Automation
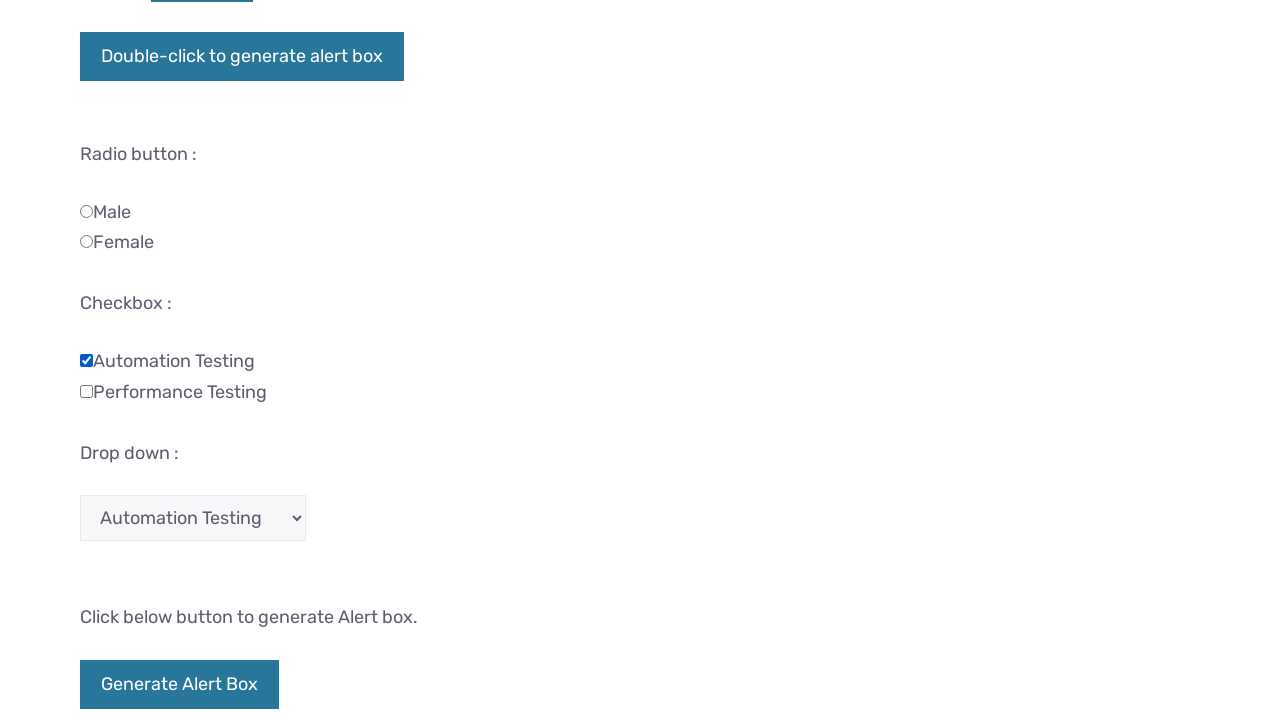

Verified Automation checkbox is checked
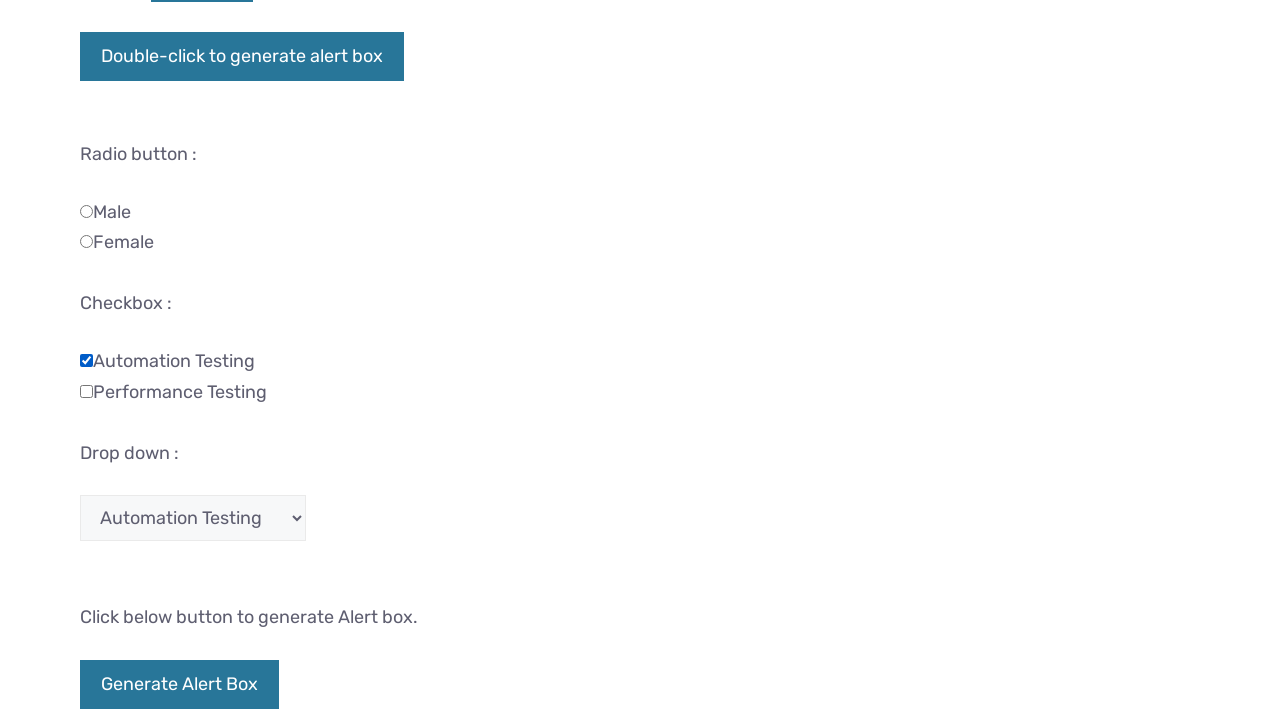

Checked Performance checkbox at (86, 391) on .Performance
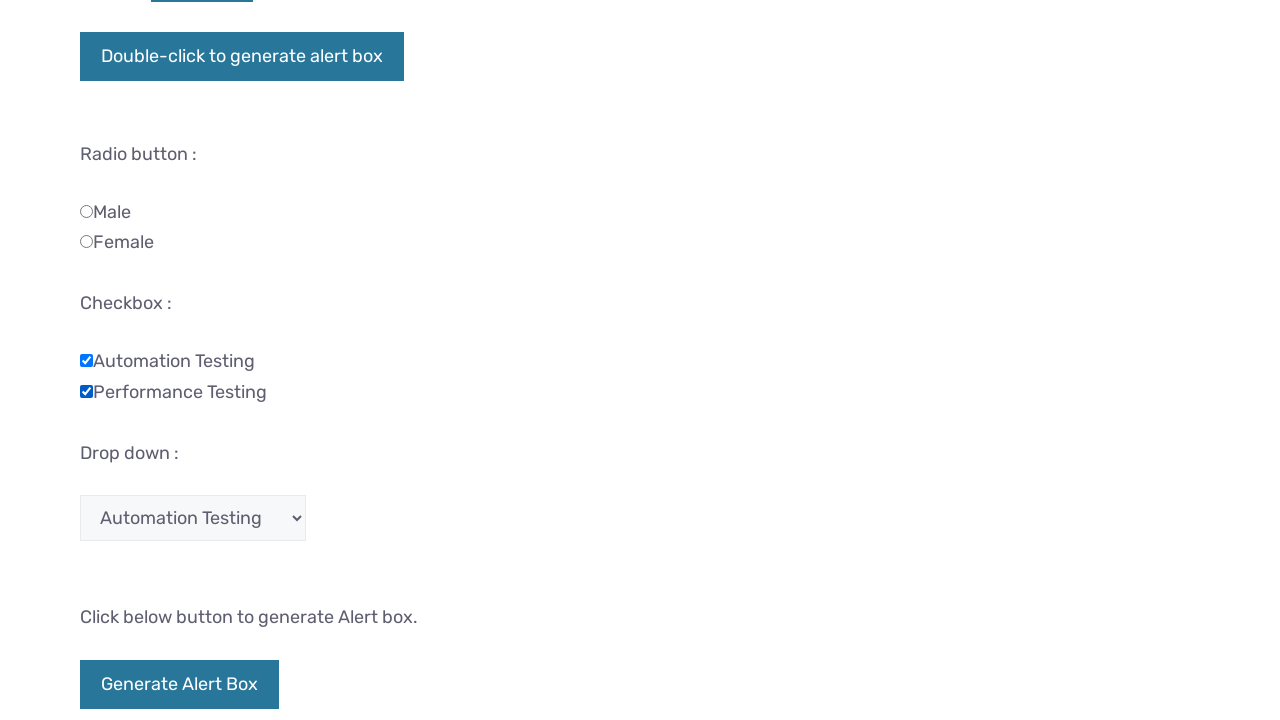

Verified Performance checkbox is checked
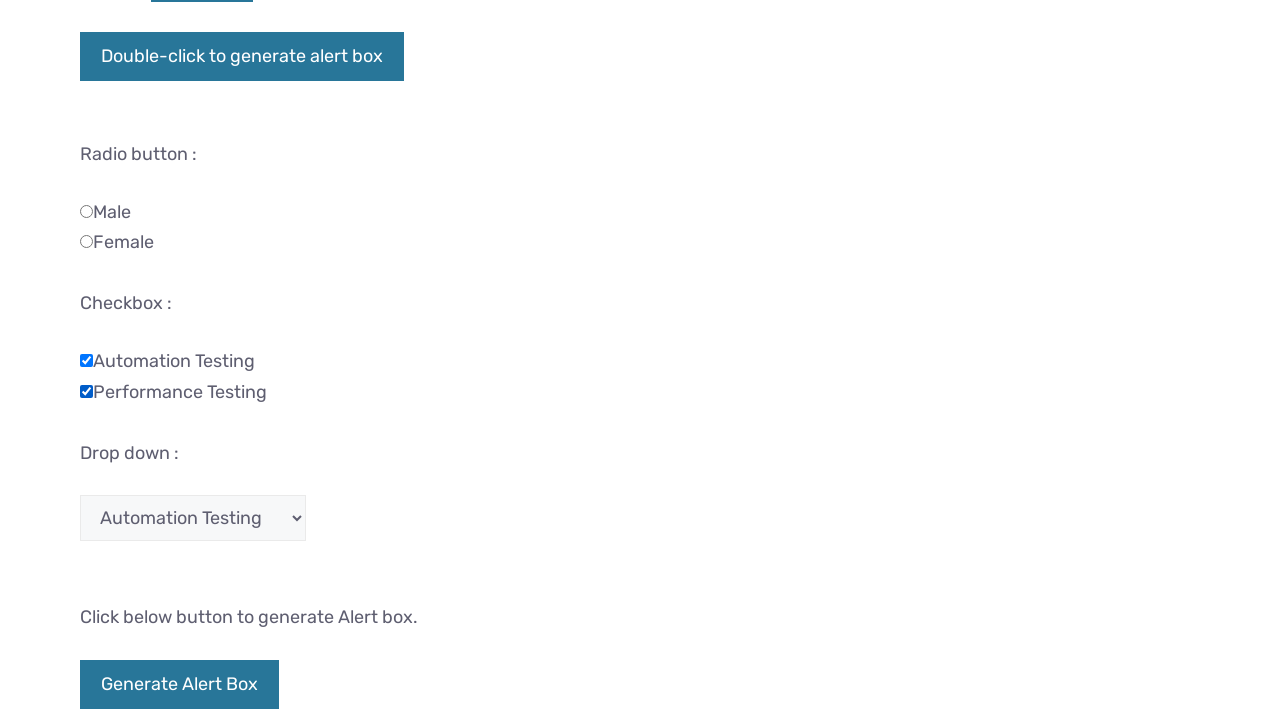

Unchecked Automation checkbox at (86, 360) on .Automation
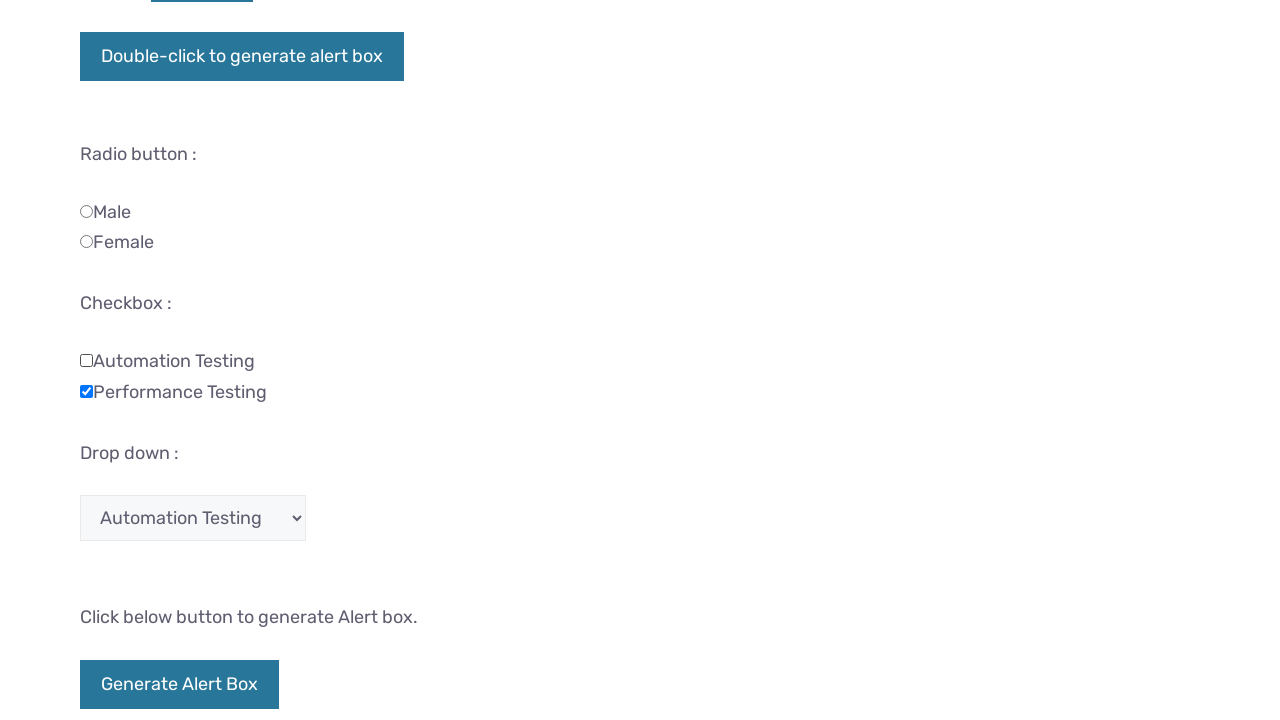

Verified Automation checkbox is unchecked
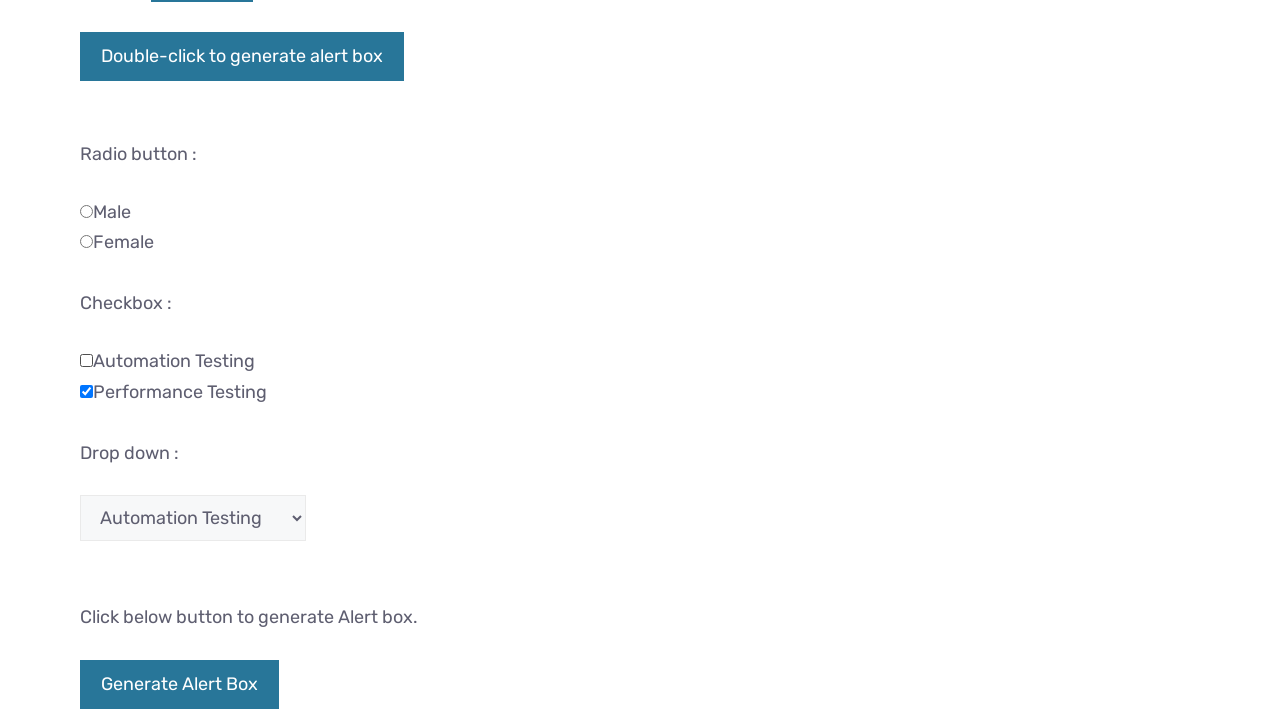

Checked checkbox at index 0 at (86, 360) on input[type='checkbox'] >> nth=0
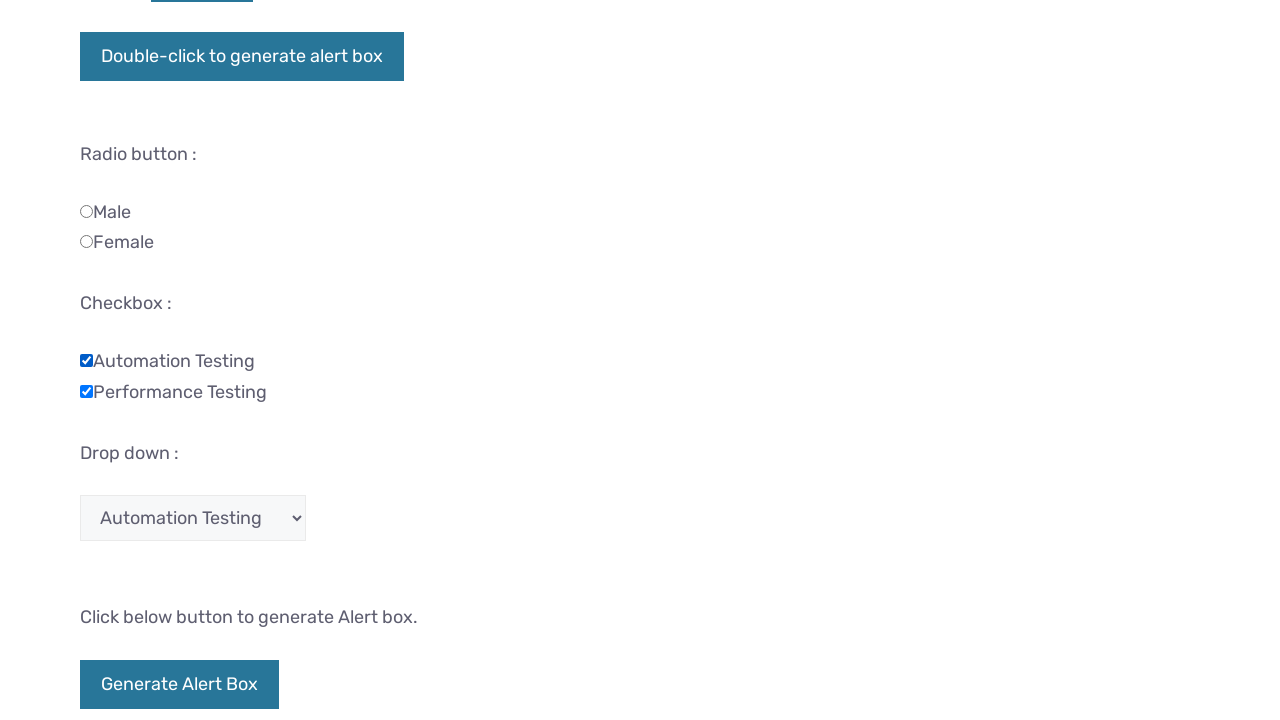

Verified checkbox at index 0 is checked
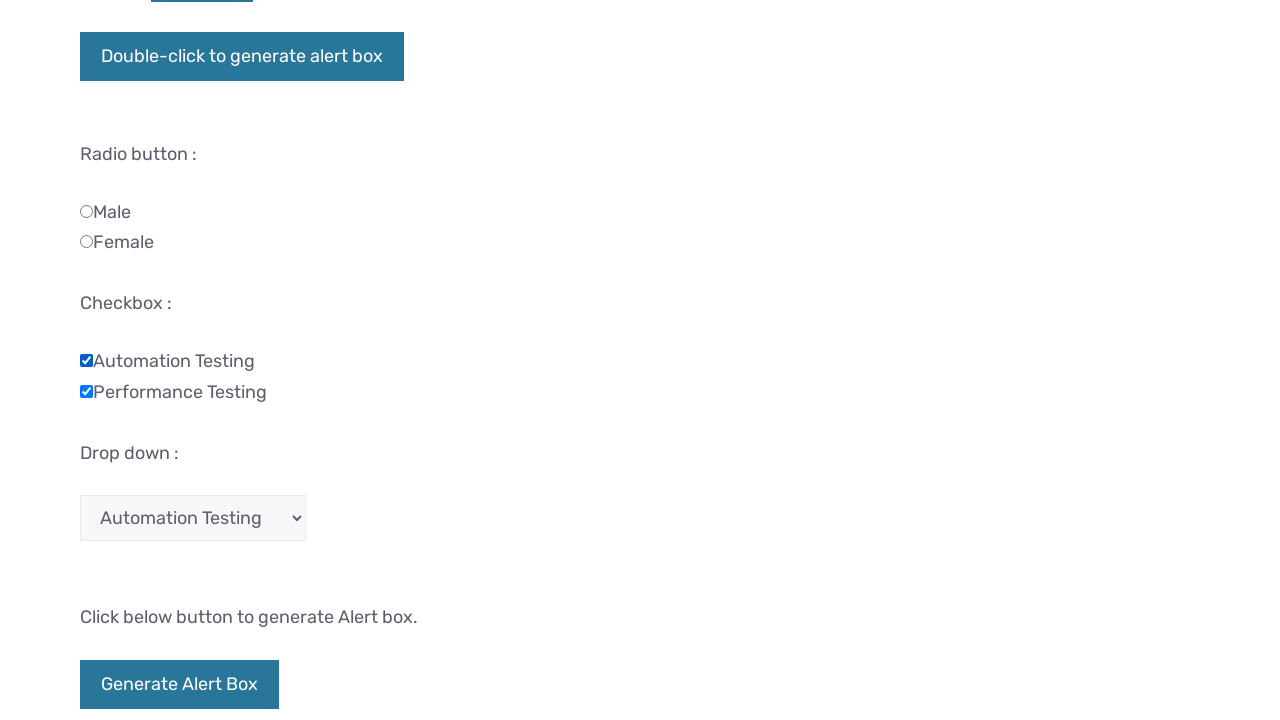

Checked checkbox at index 1 on input[type='checkbox'] >> nth=1
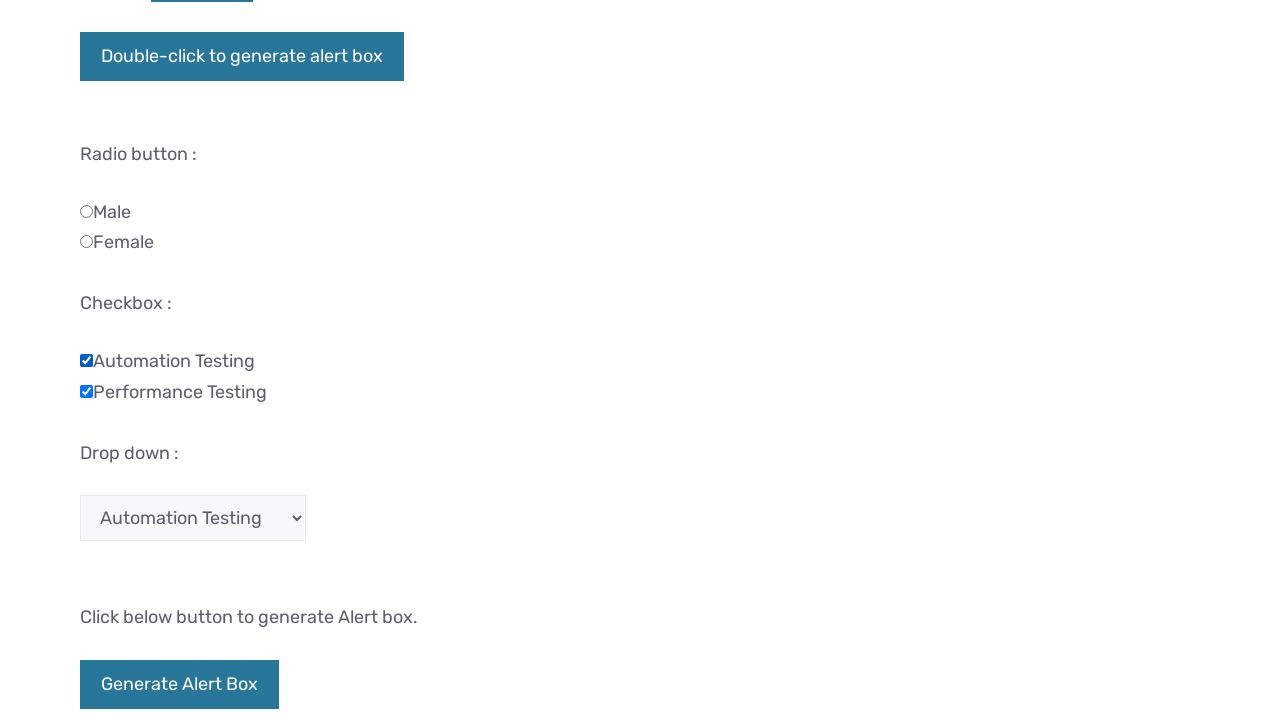

Verified checkbox at index 1 is checked
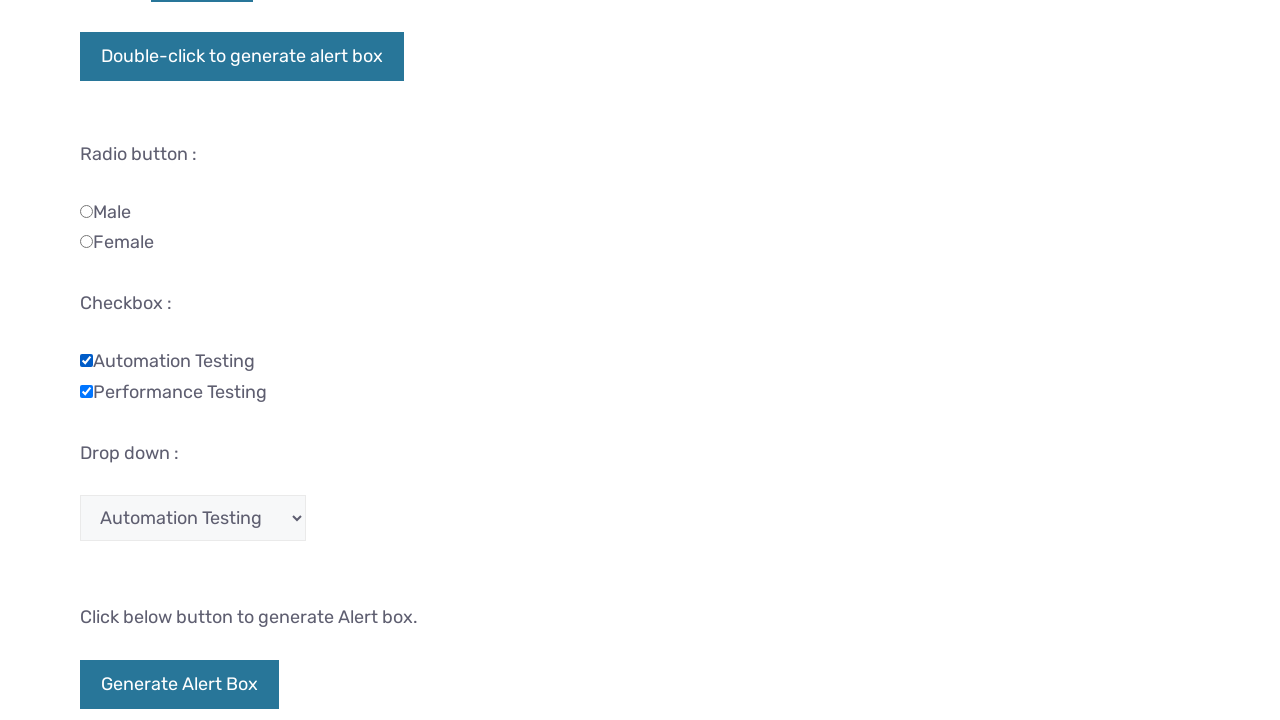

Unchecked checkbox at index 0 at (86, 360) on input[type='checkbox'] >> nth=0
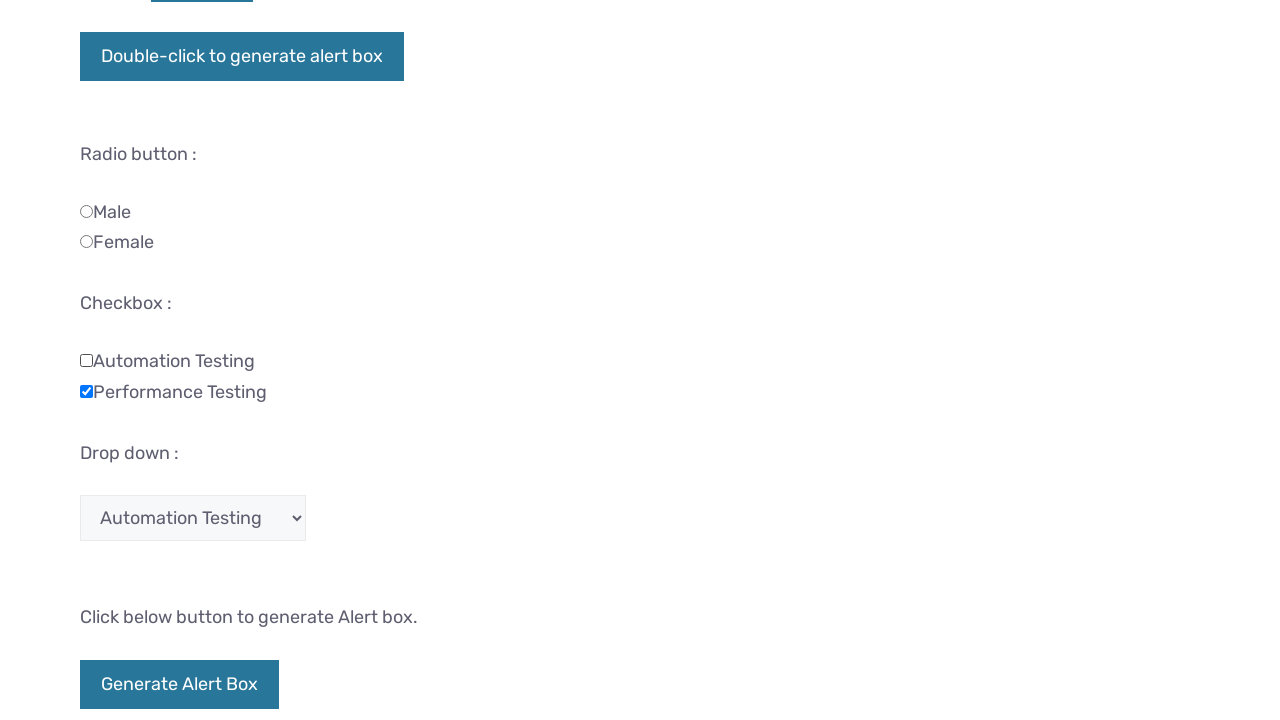

Verified checkbox at index 0 is unchecked
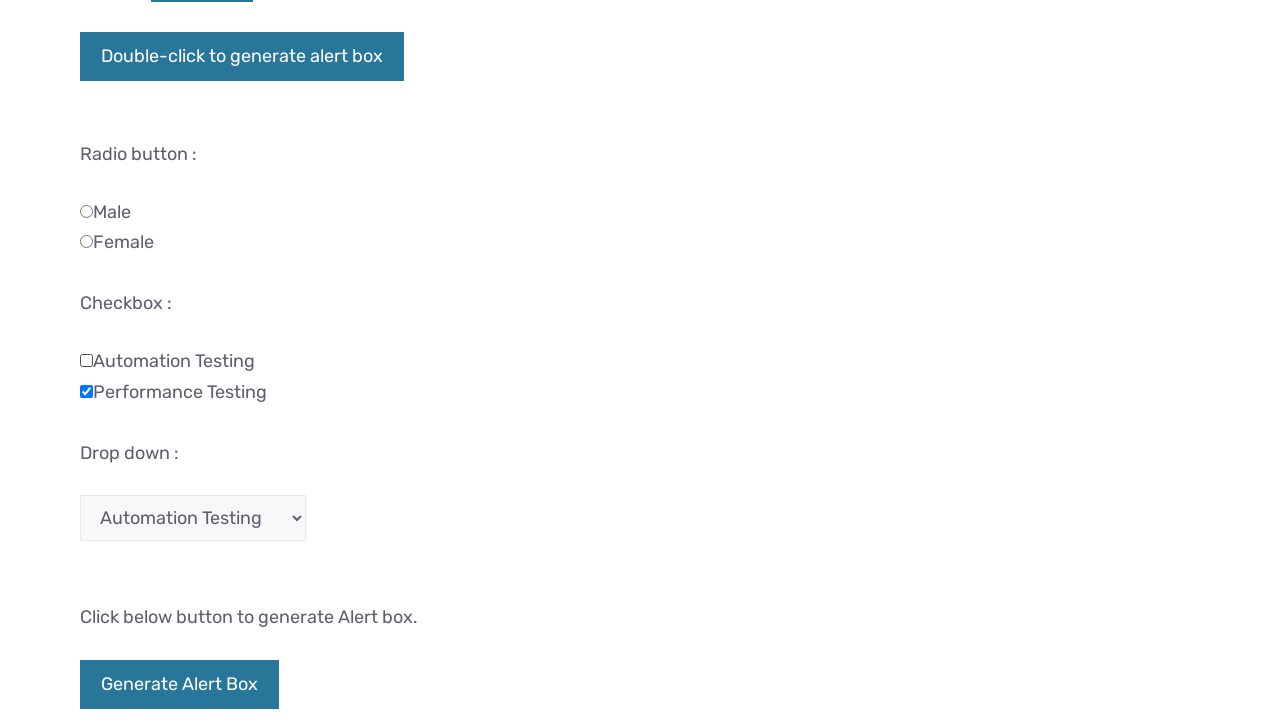

Unchecked checkbox at index 1 at (86, 391) on input[type='checkbox'] >> nth=1
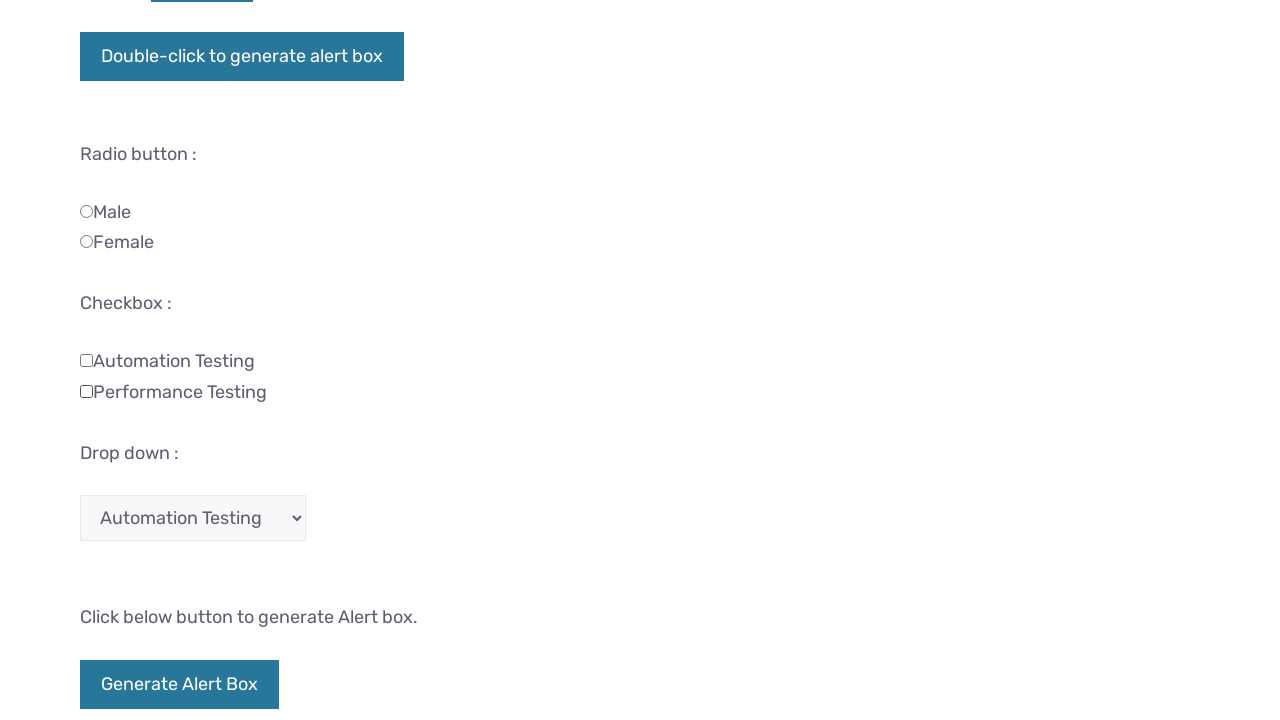

Verified checkbox at index 1 is unchecked
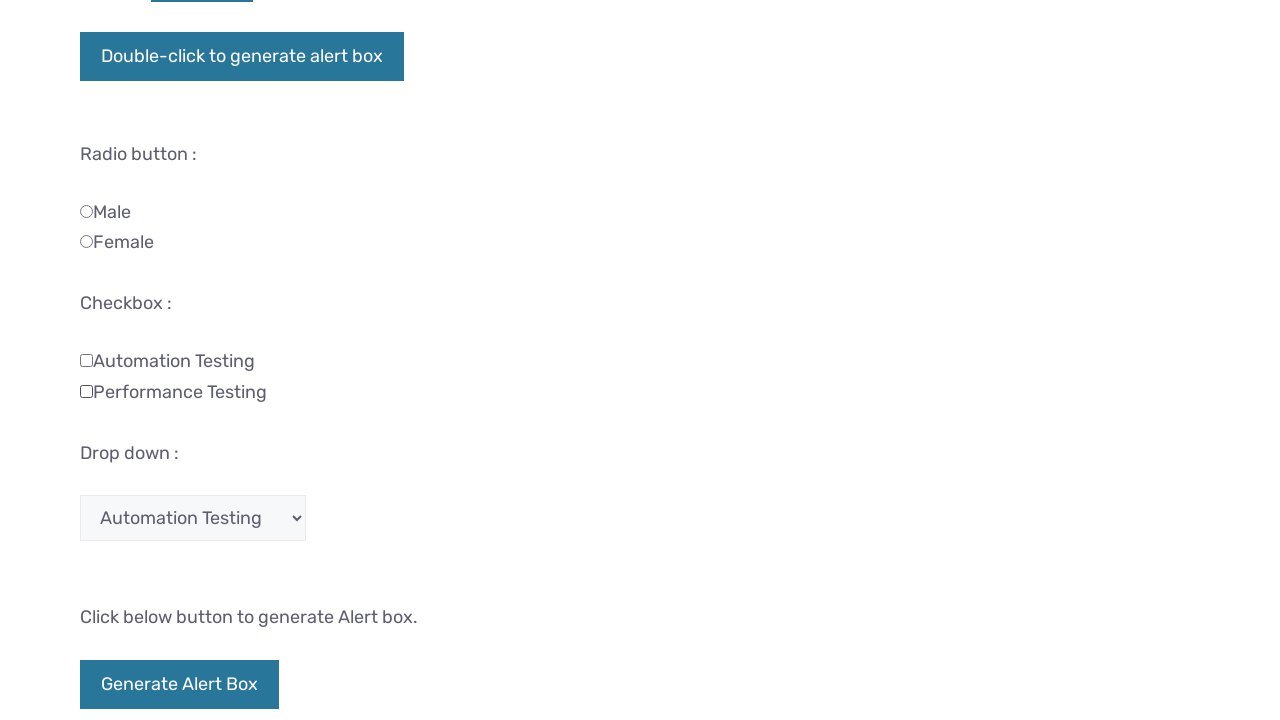

Checked first checkbox at (86, 360) on input[type='checkbox'] >> nth=0
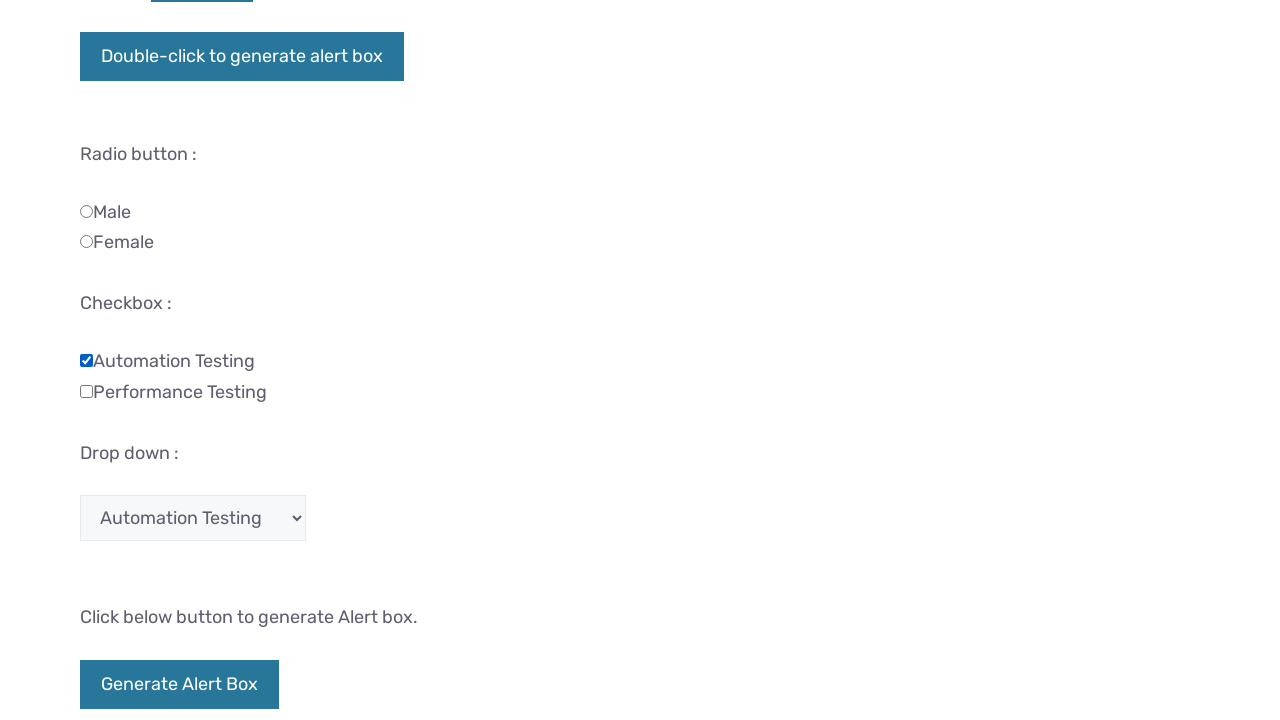

Verified first checkbox is checked
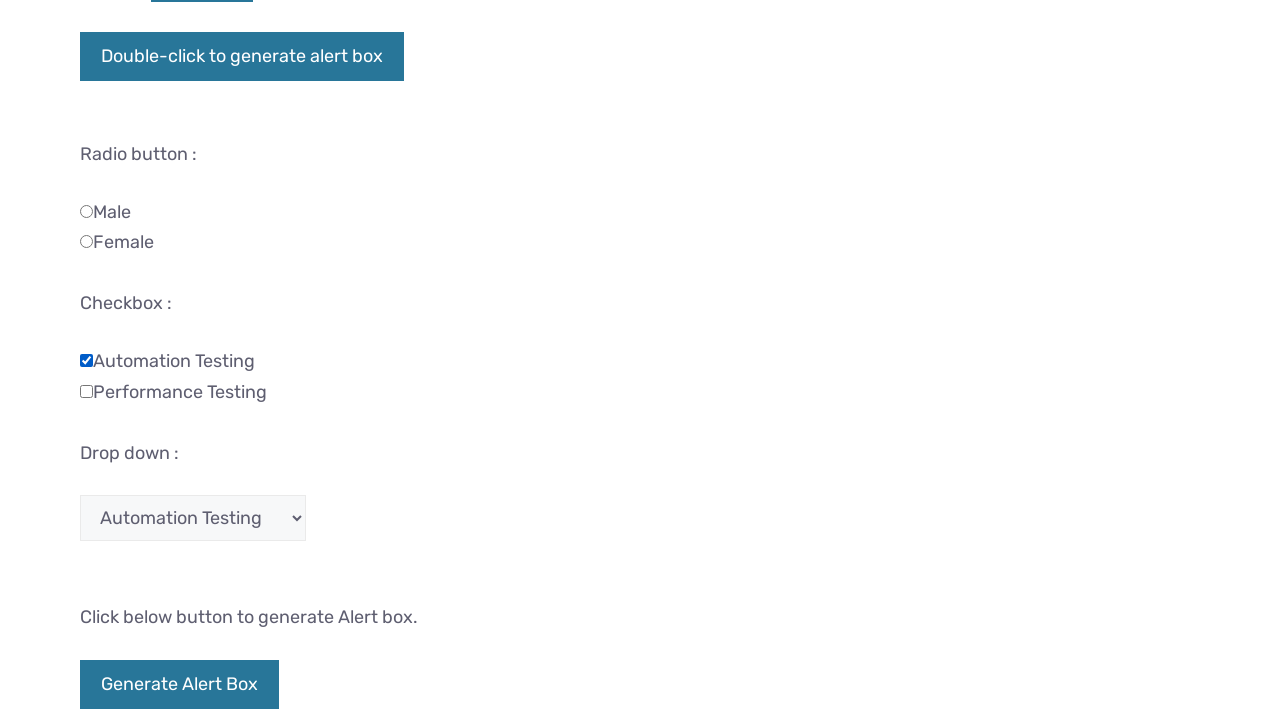

Checked last checkbox at (86, 391) on input[type='checkbox'] >> nth=-1
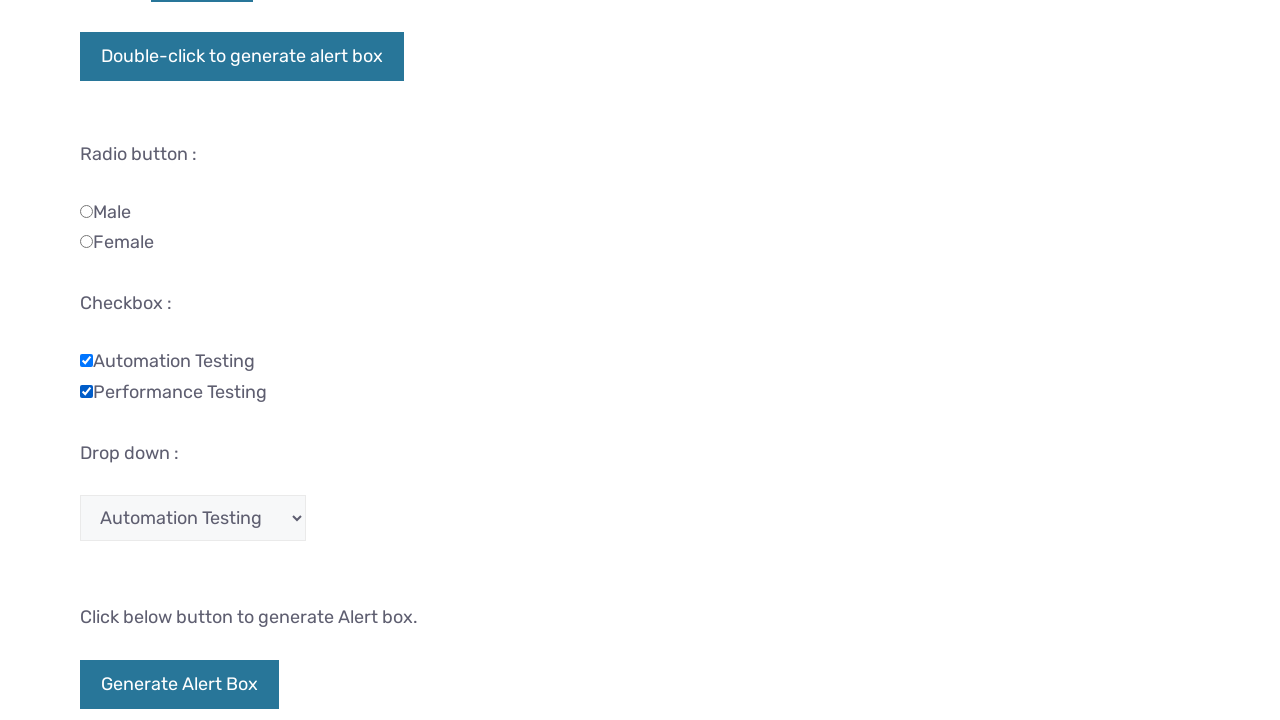

Verified last checkbox is checked
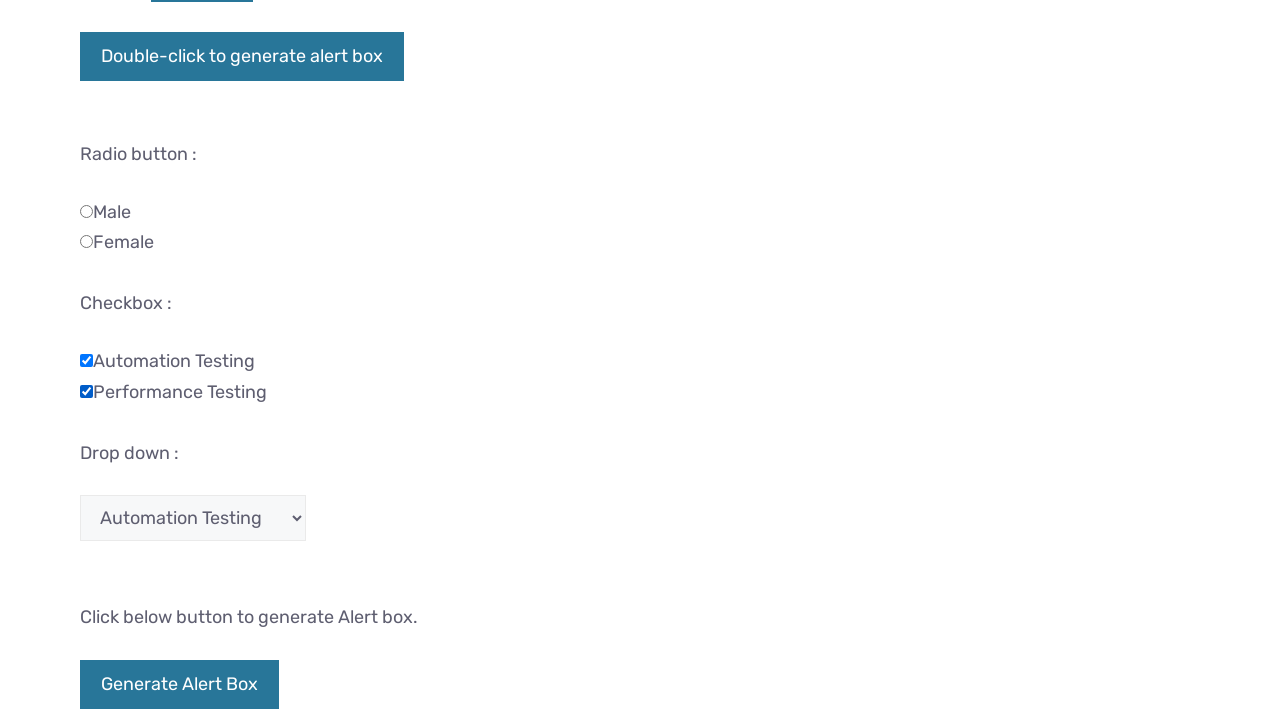

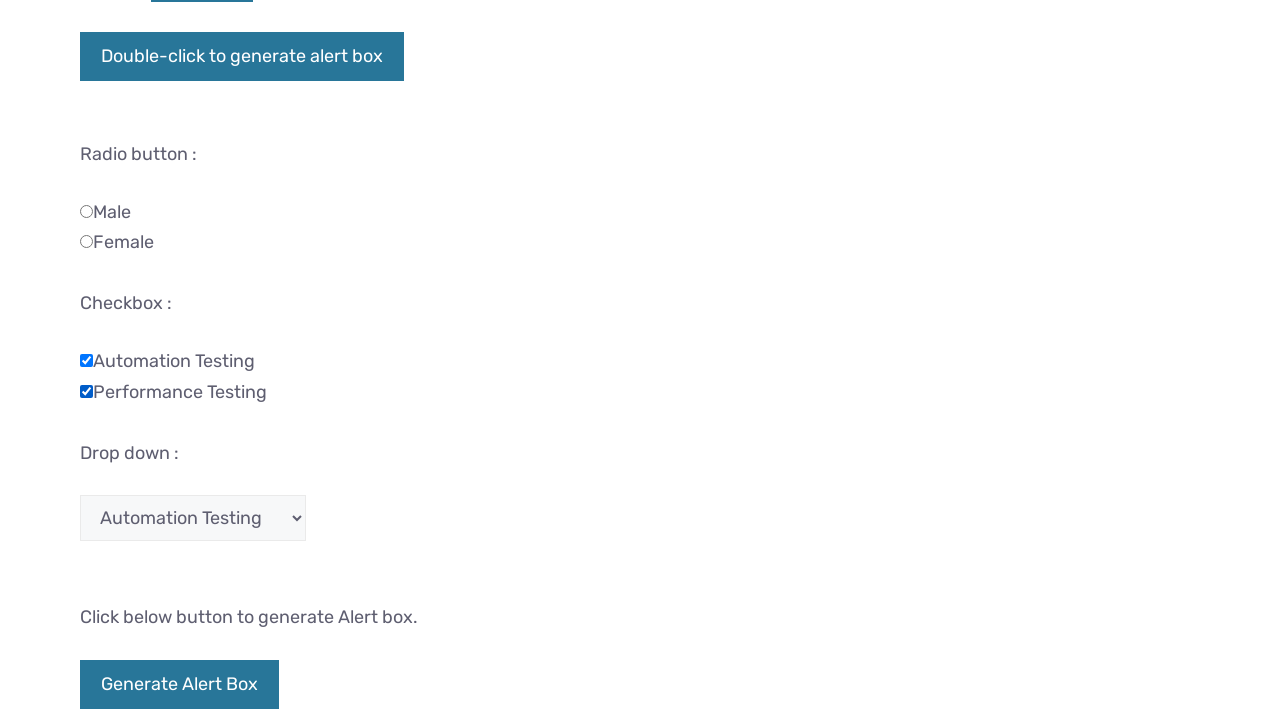